Tests drag and drop functionality on jQuery UI droppable demo by dragging an element and dropping it onto a target element.

Starting URL: http://jqueryui.com/resources/demos/droppable/default.html

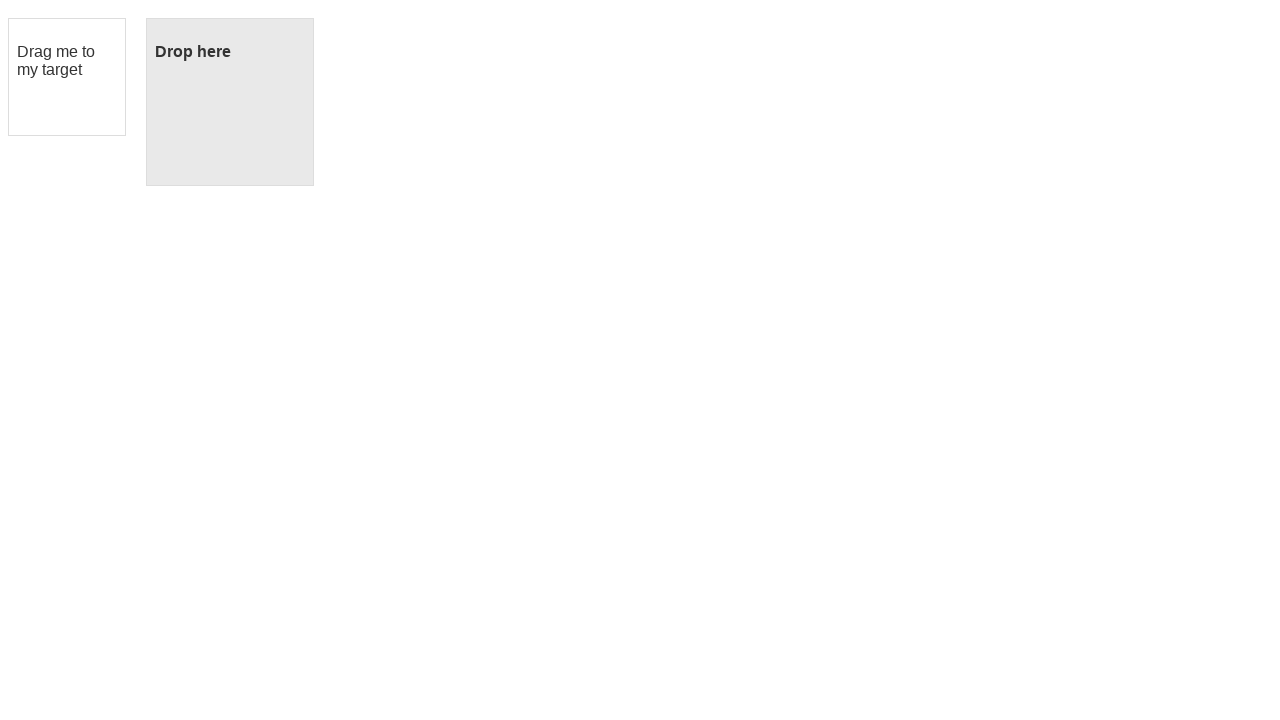

Waited for draggable element to be visible
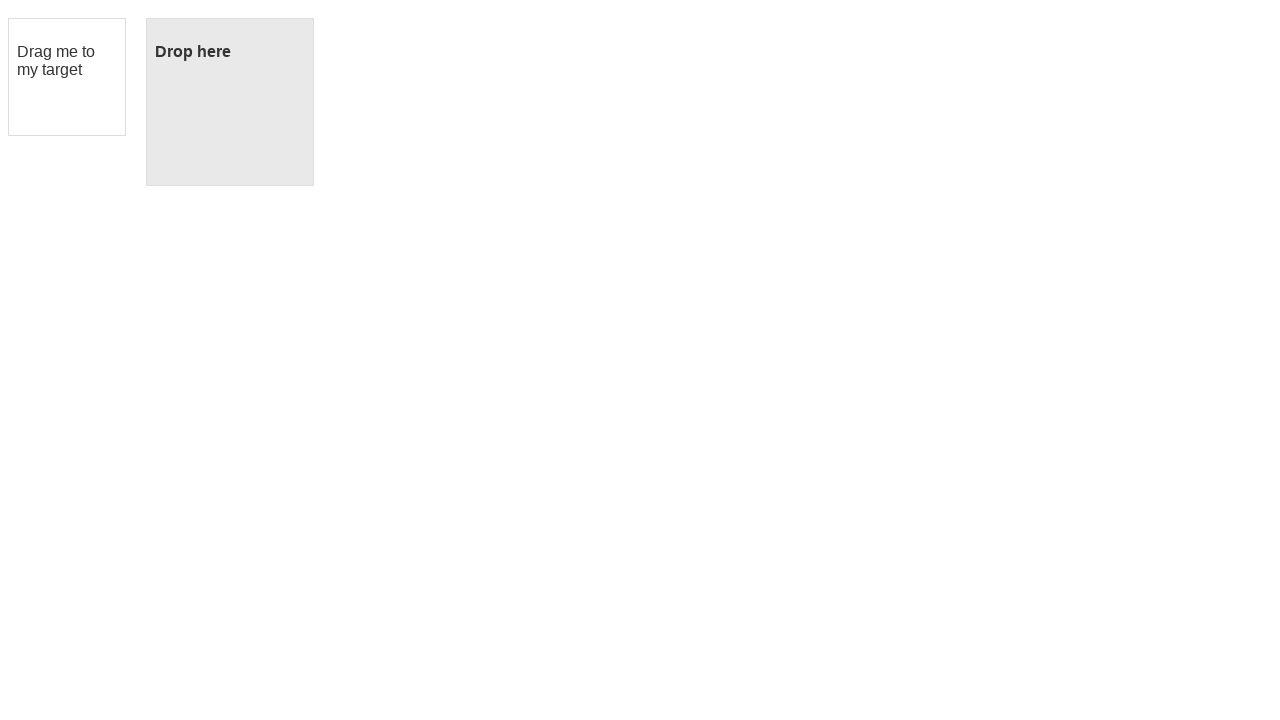

Waited for droppable element to be visible
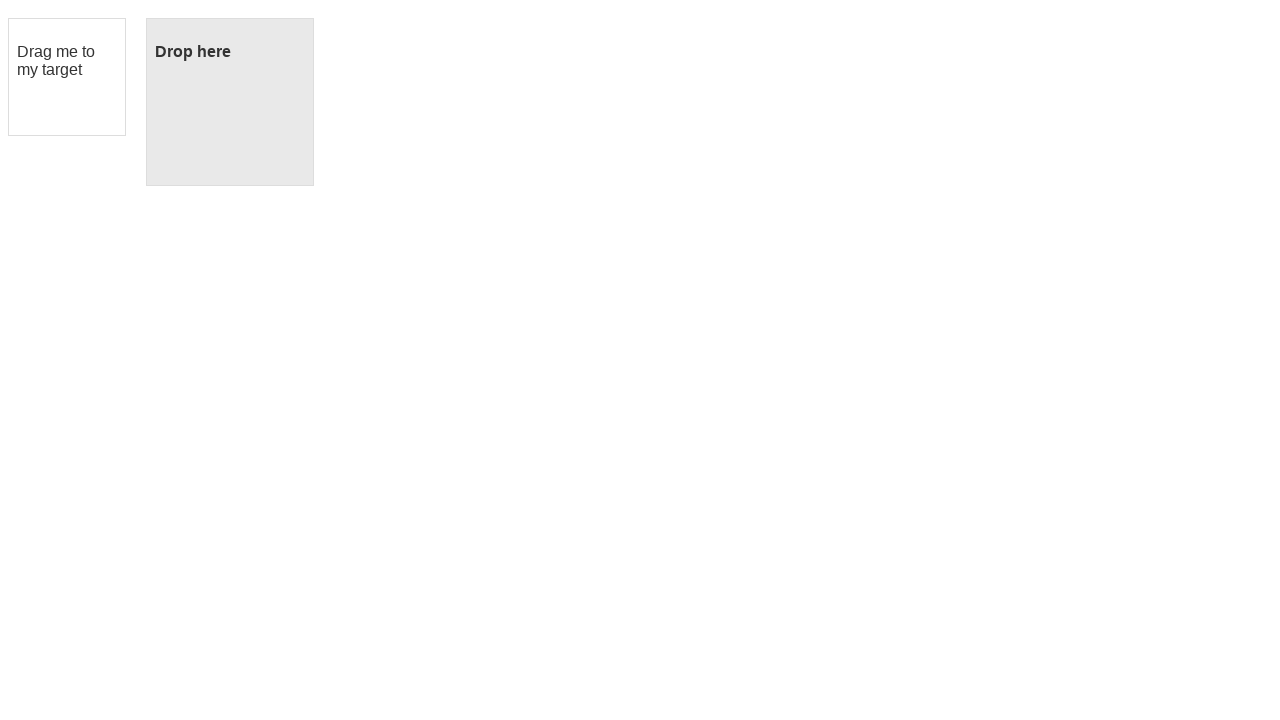

Located draggable element
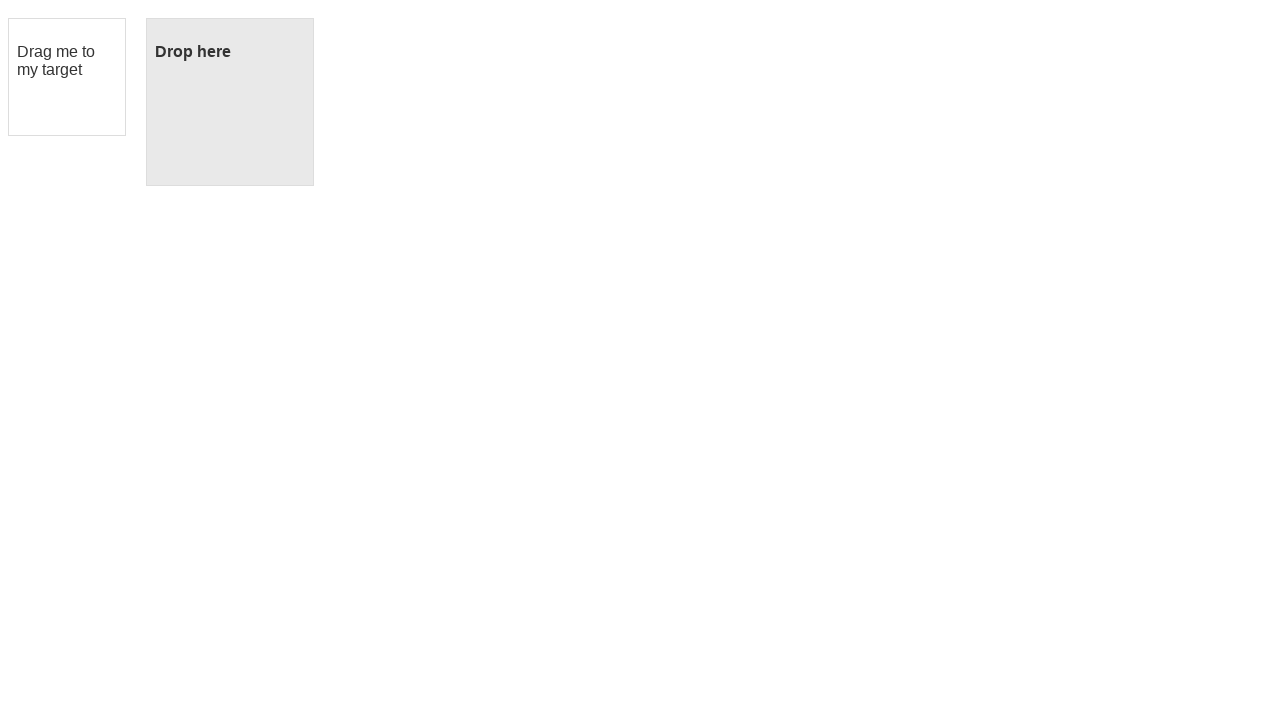

Located droppable element
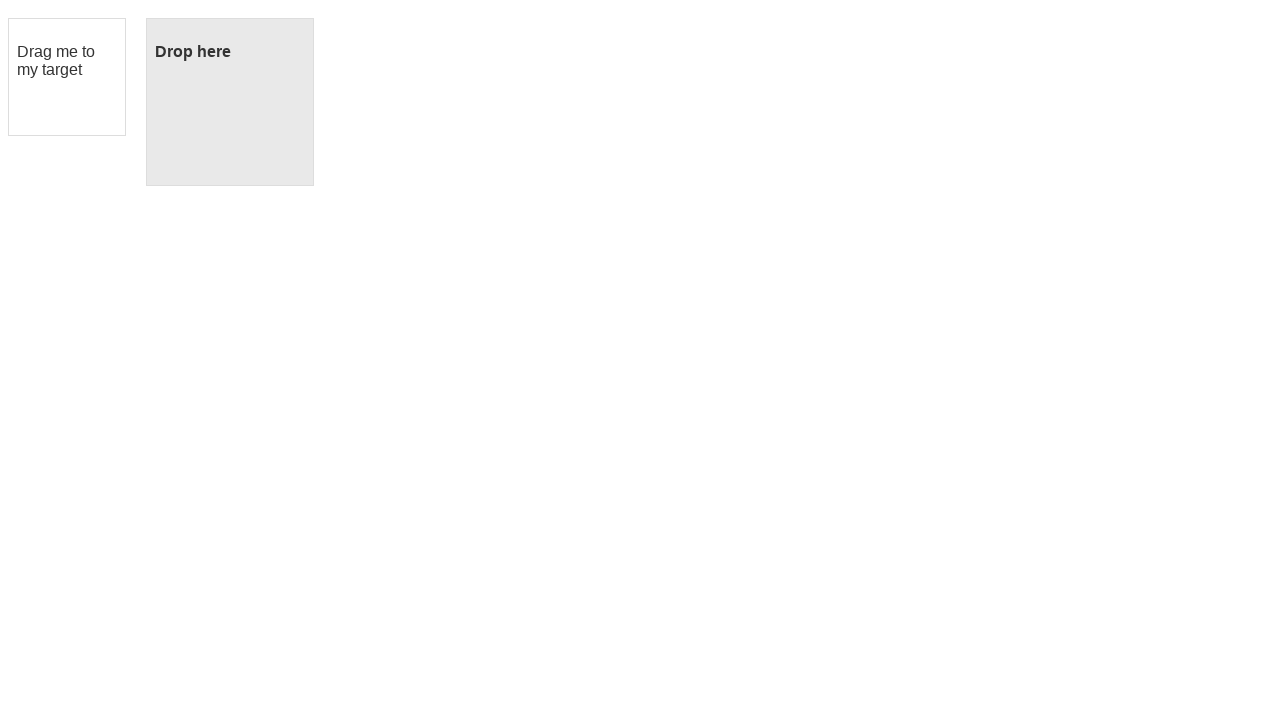

Dragged element from draggable to droppable target at (230, 102)
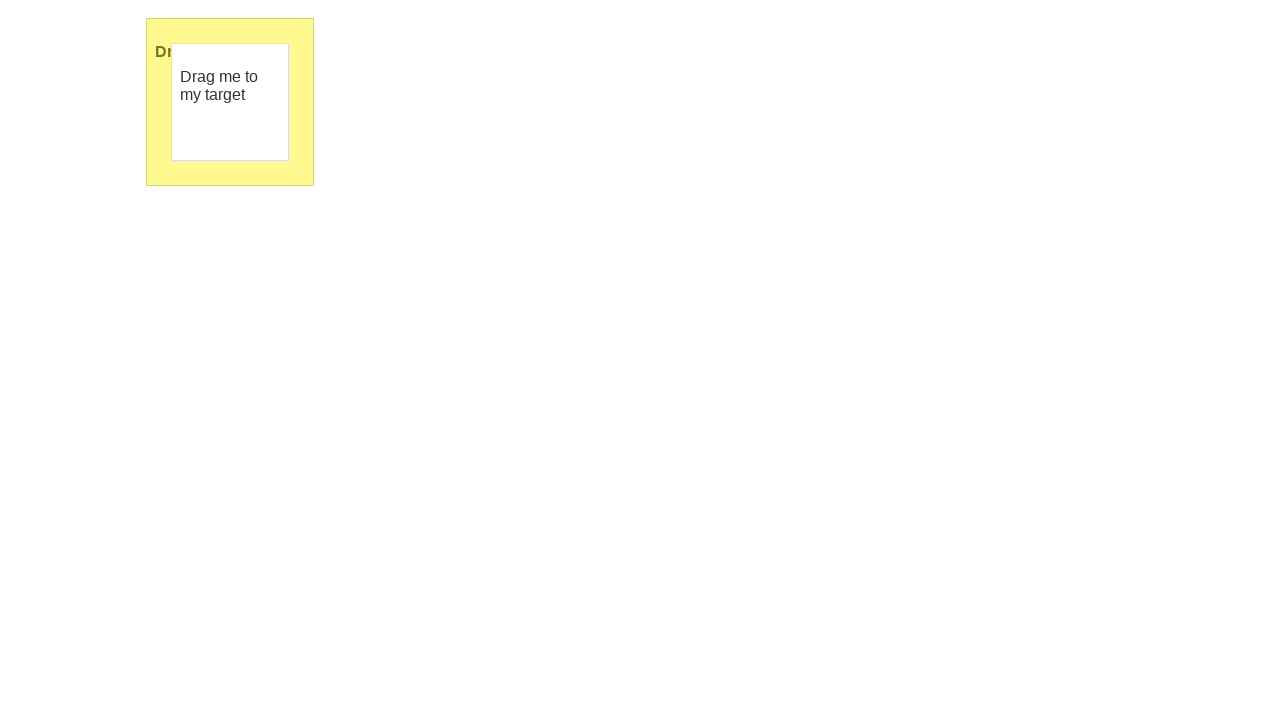

Verified drop was successful - droppable element now displays 'Dropped!' text
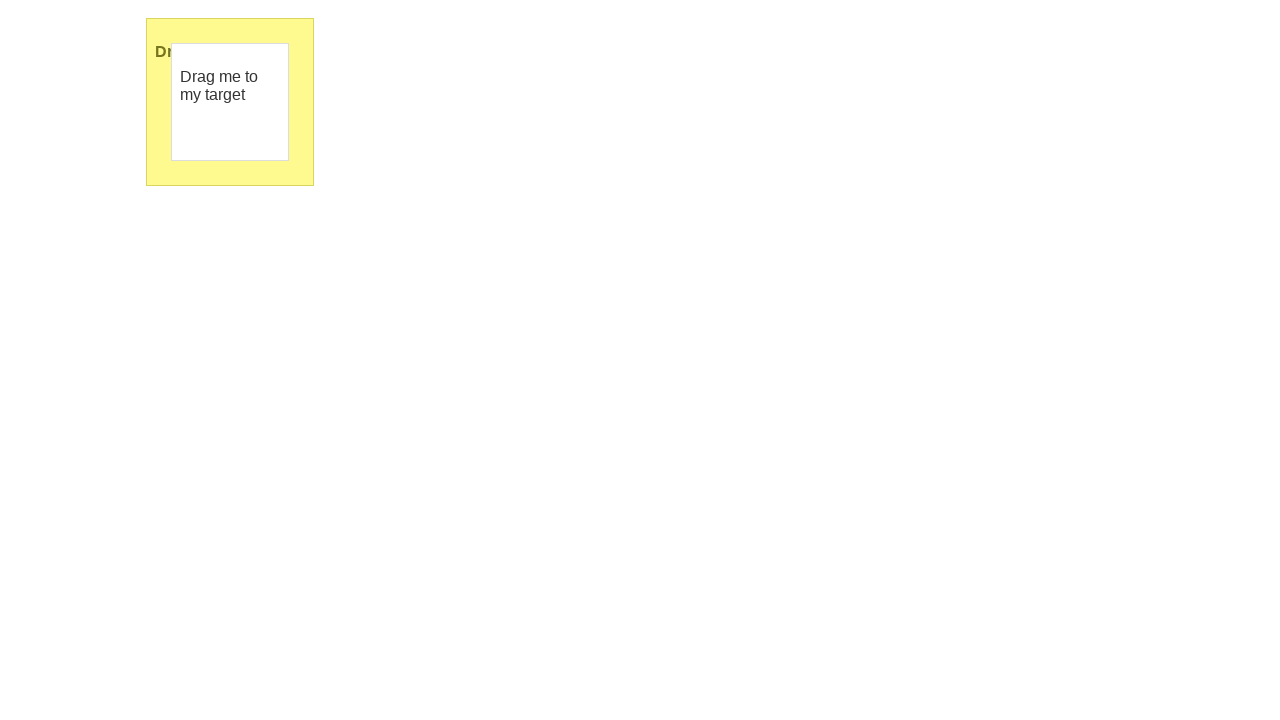

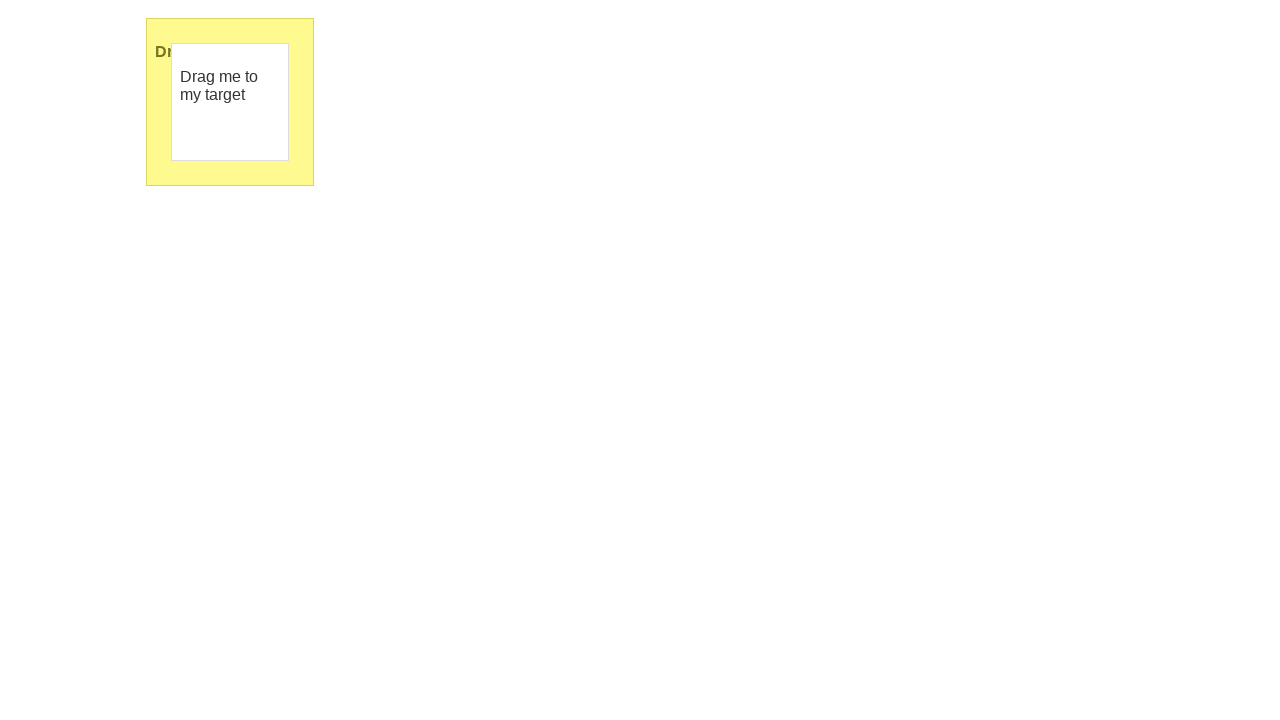